Tests a JavaScript prompt dialog by clicking the third alert button, entering text into the prompt, accepting it, and verifying the entered text is displayed

Starting URL: https://the-internet.herokuapp.com/javascript_alerts

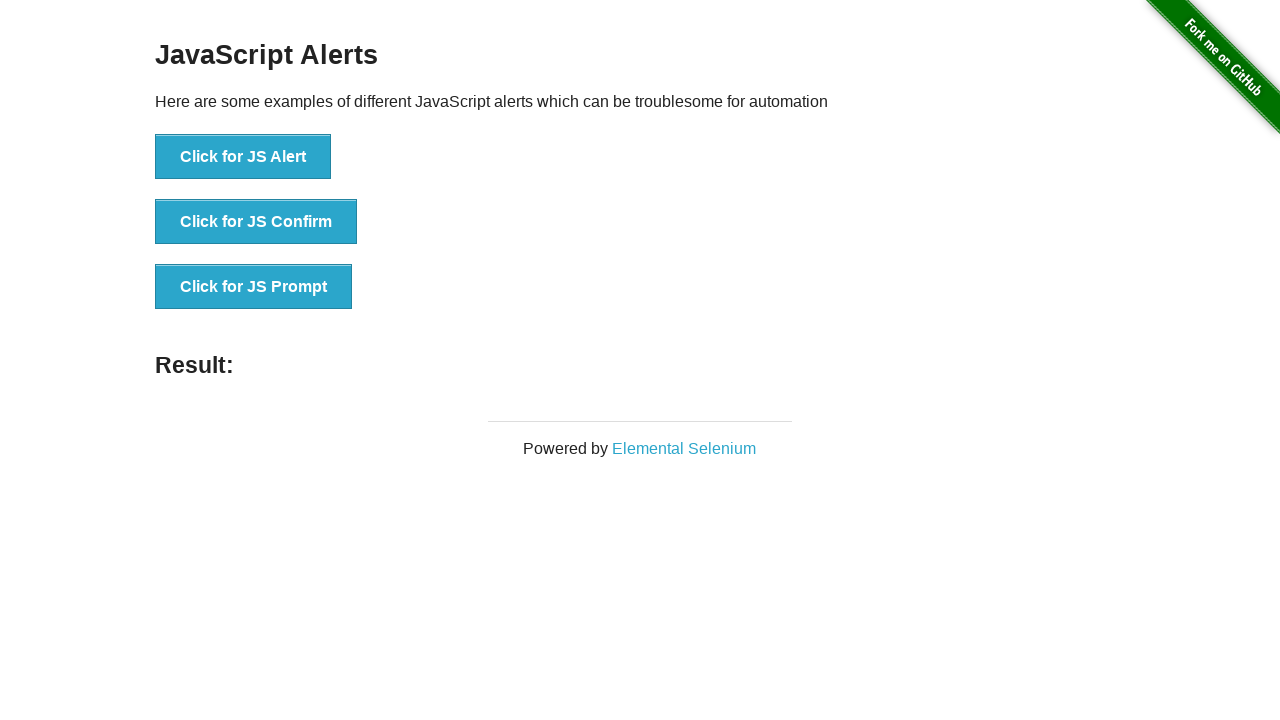

Set up dialog handler to accept prompt with 'Hello World'
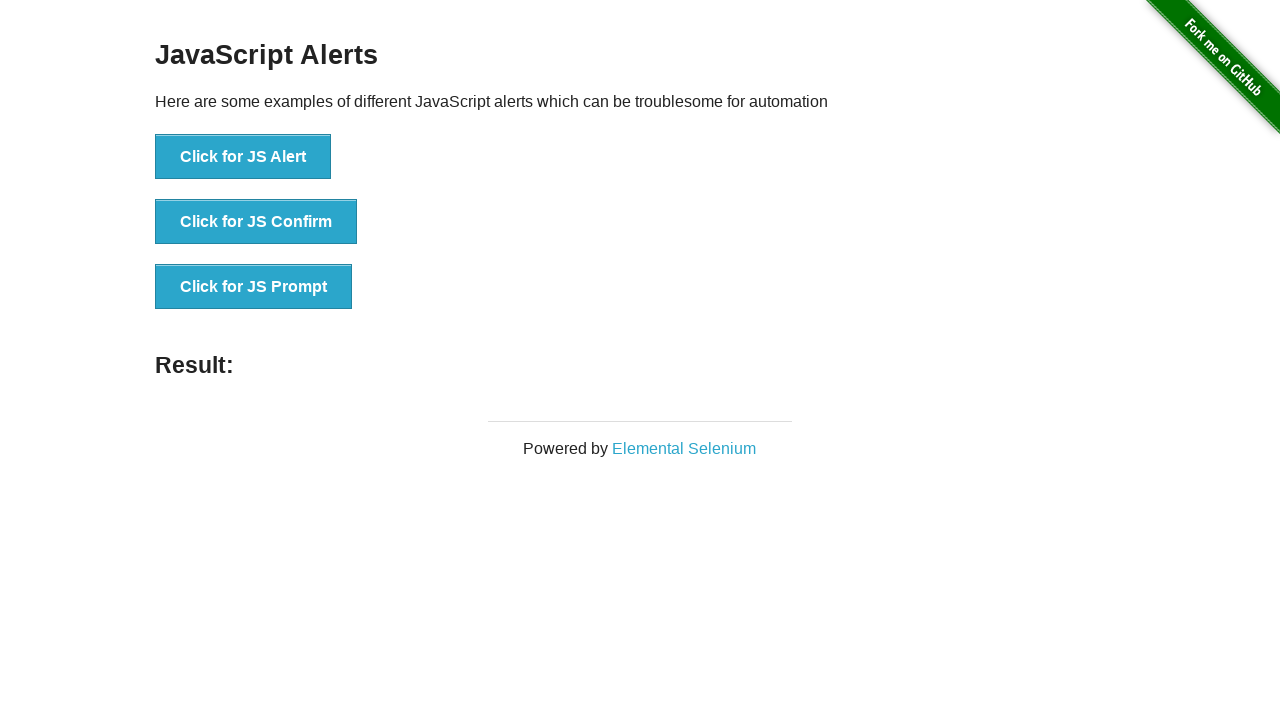

Clicked the prompt dialog button at (254, 287) on button[onclick='jsPrompt()']
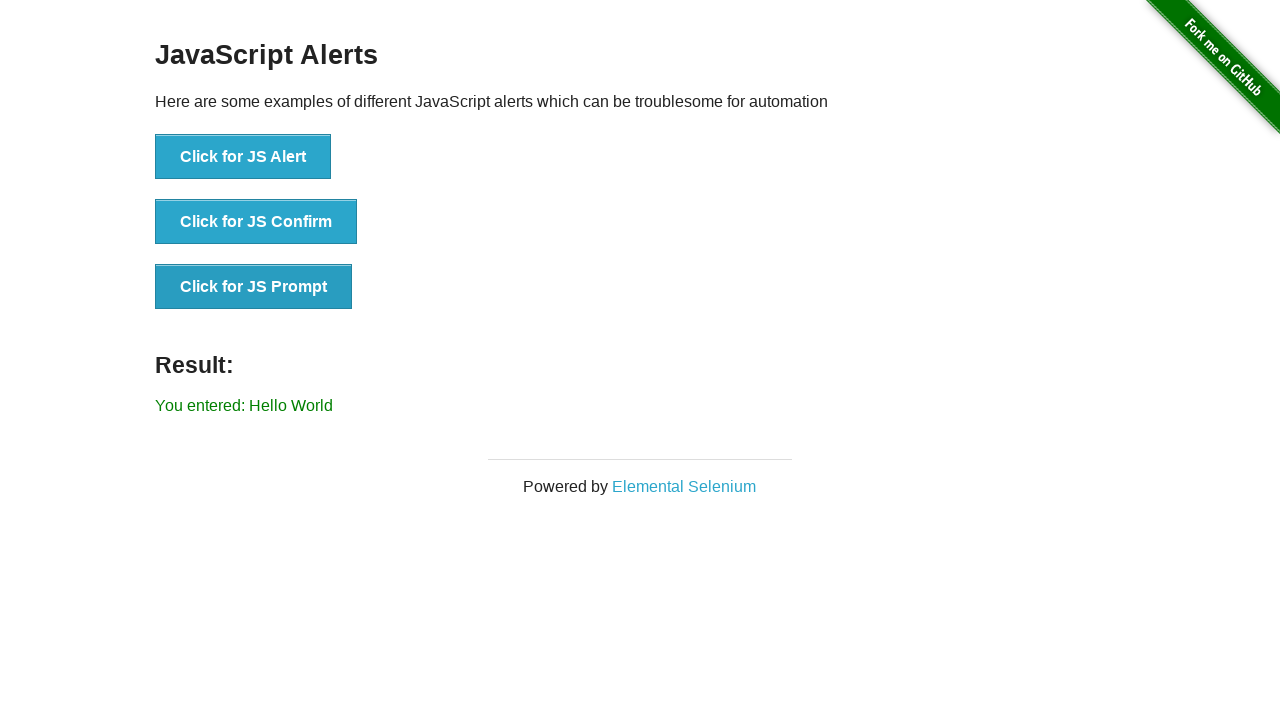

Result element appeared on page
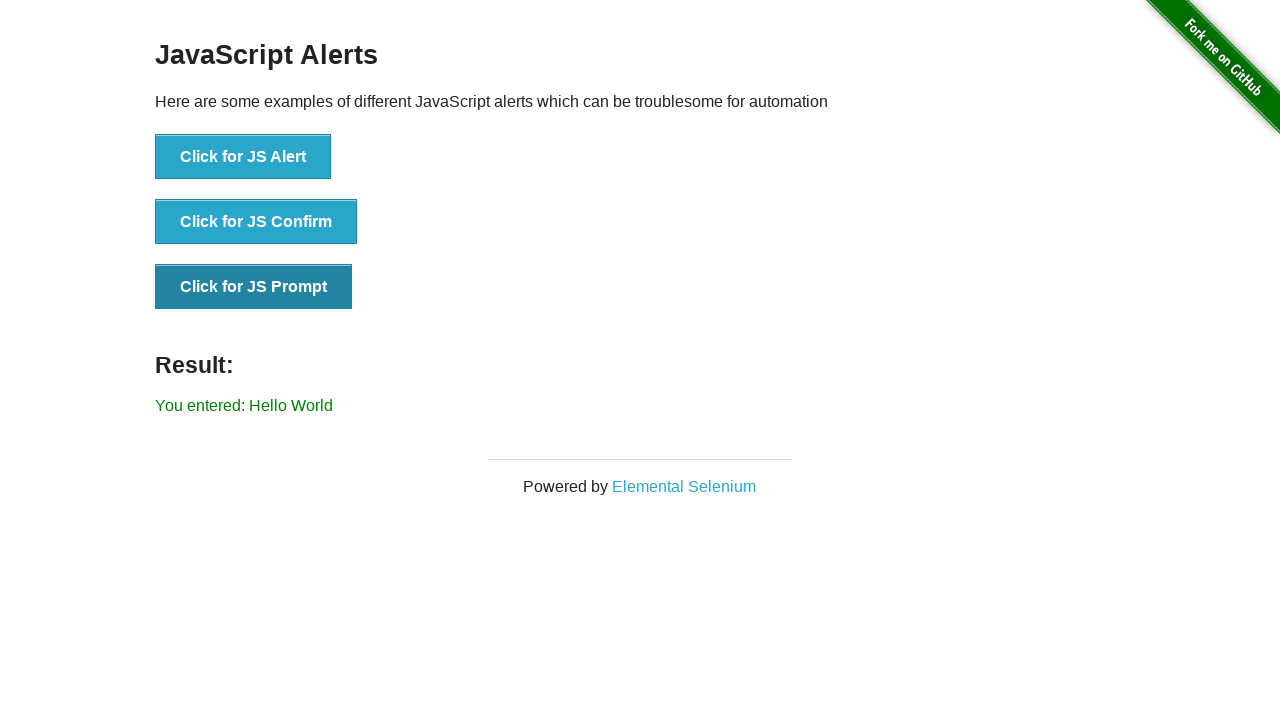

Retrieved result text from page
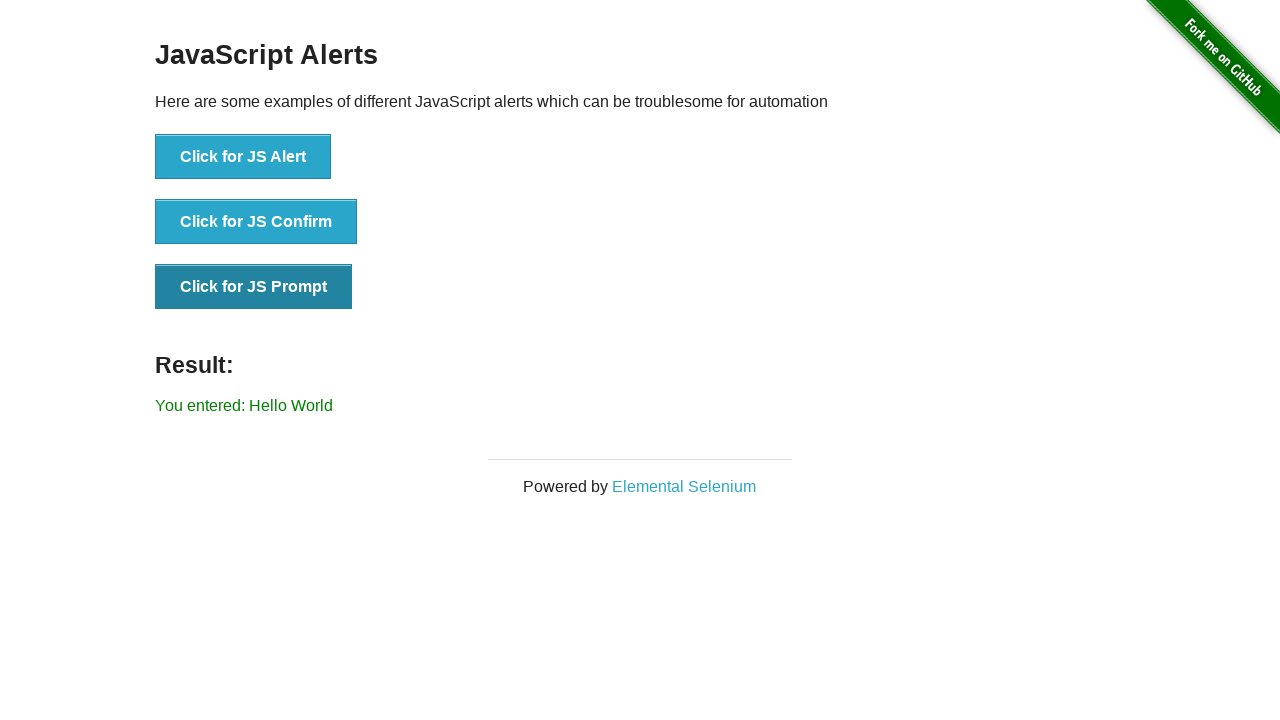

Verified entered text matches expected value 'You entered: Hello World'
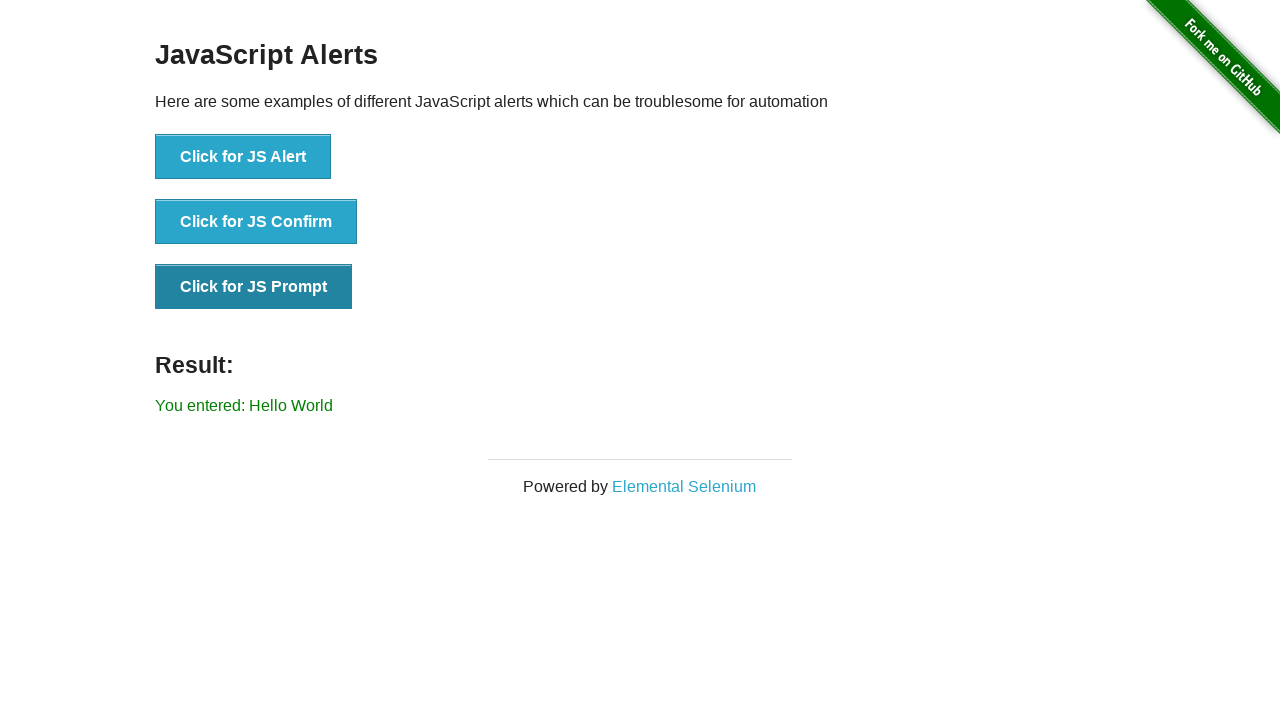

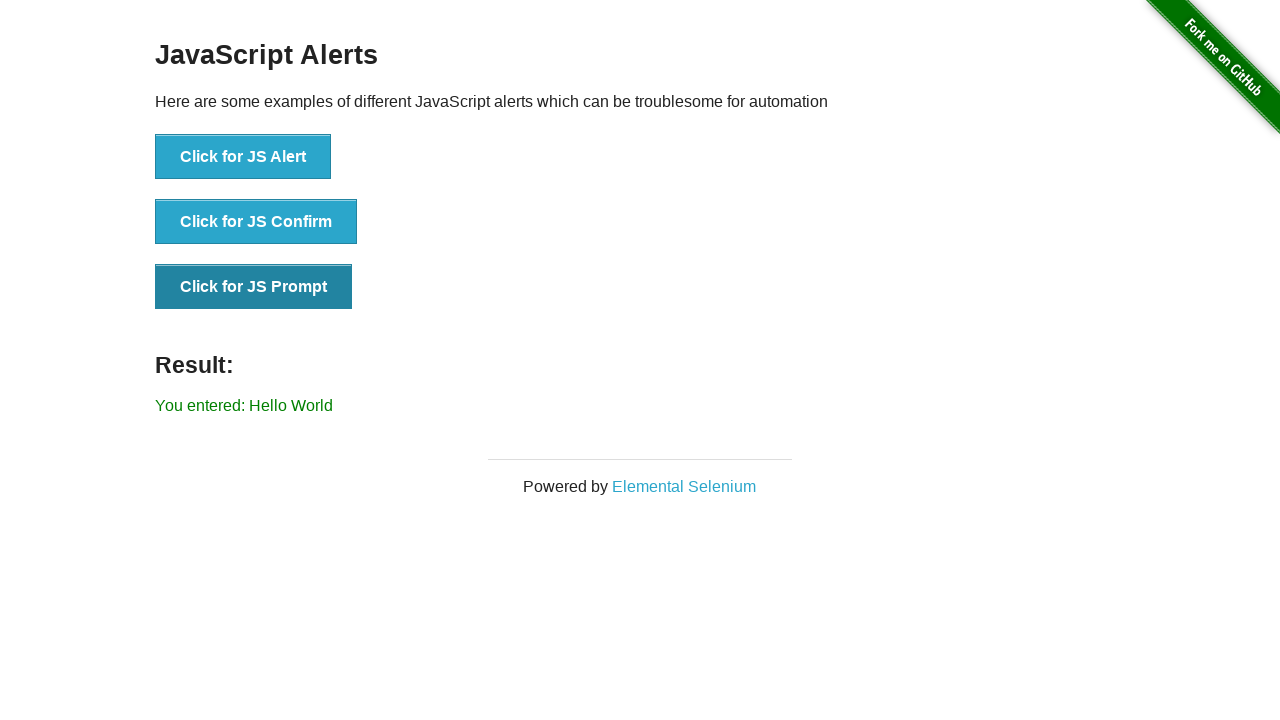